Tests dynamic loading with a longer wait time by clicking start button and verifying "Hello World!" text appears

Starting URL: https://automationfc.github.io/dynamic-loading/

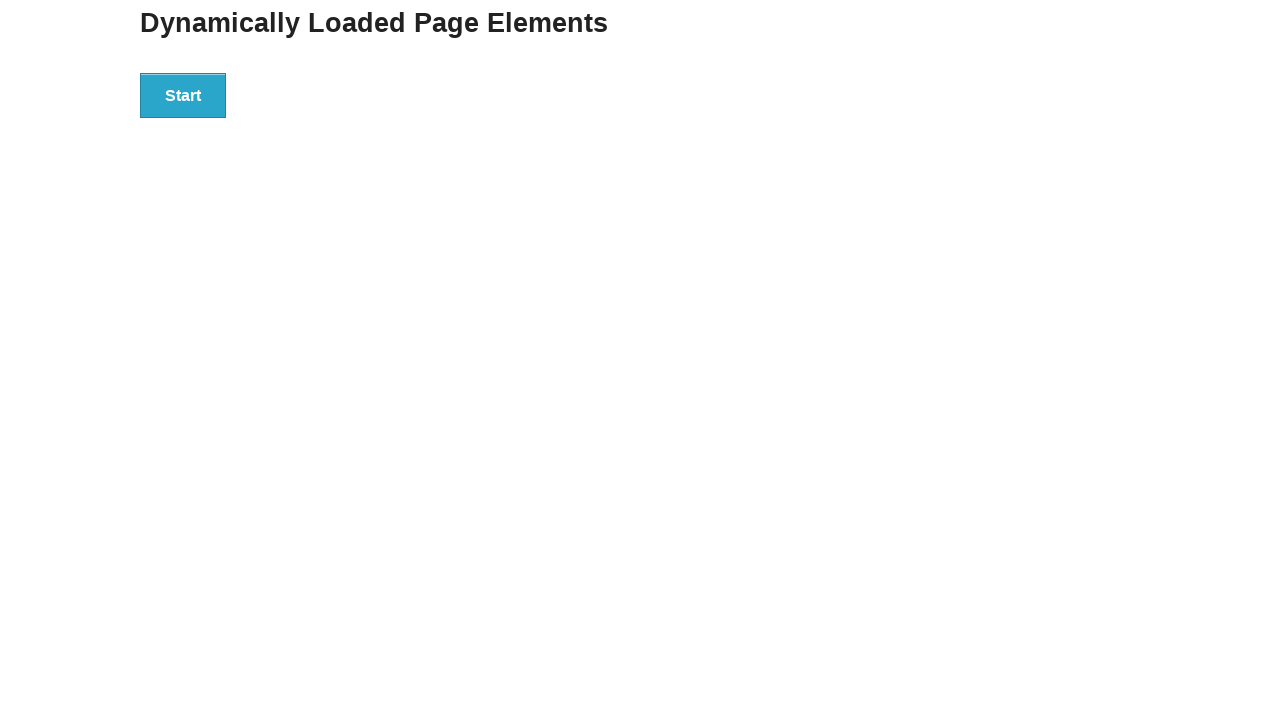

Clicked start button to trigger dynamic loading at (183, 95) on div#start>button
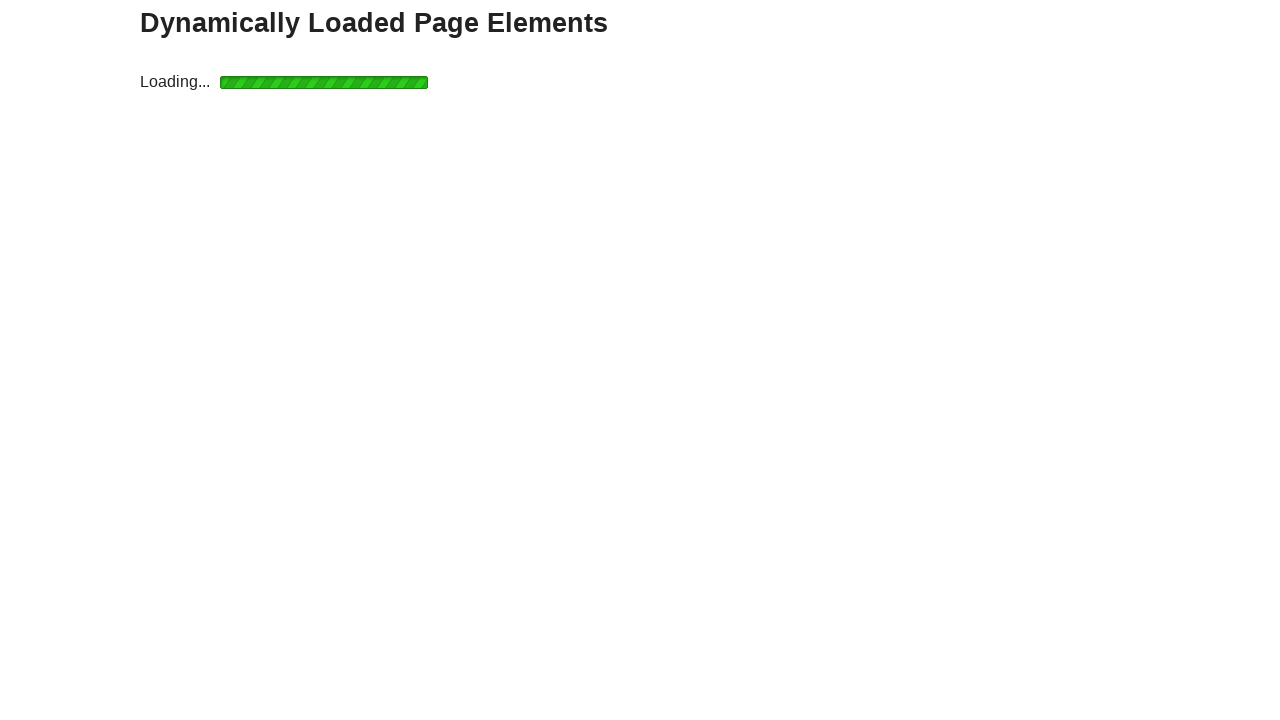

Waited for Hello World! text to appear (15 second timeout)
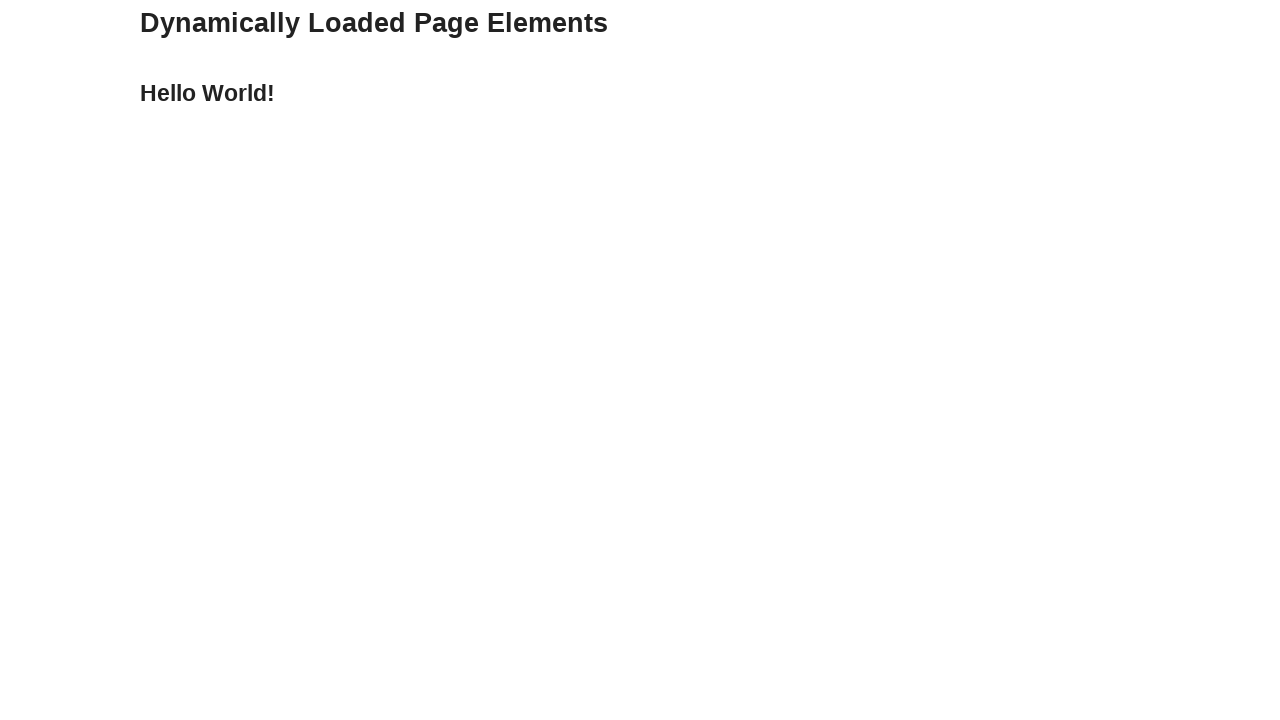

Verified 'Hello World!' text appeared correctly
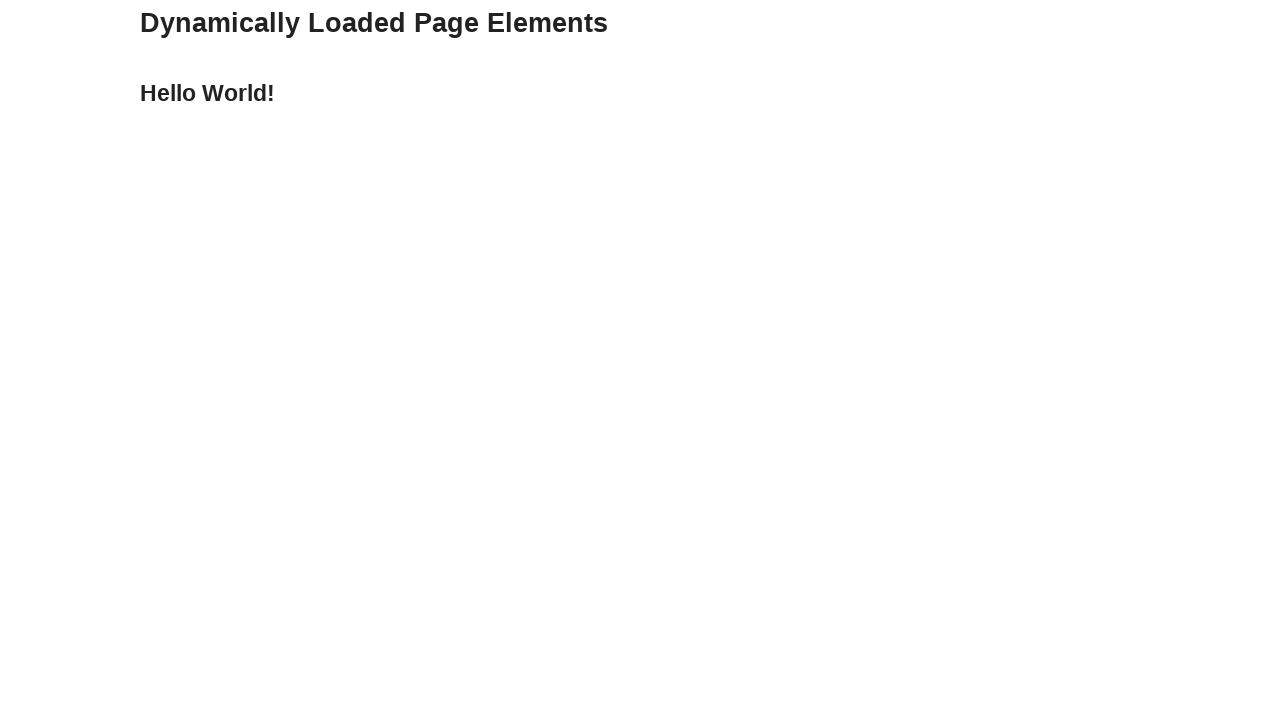

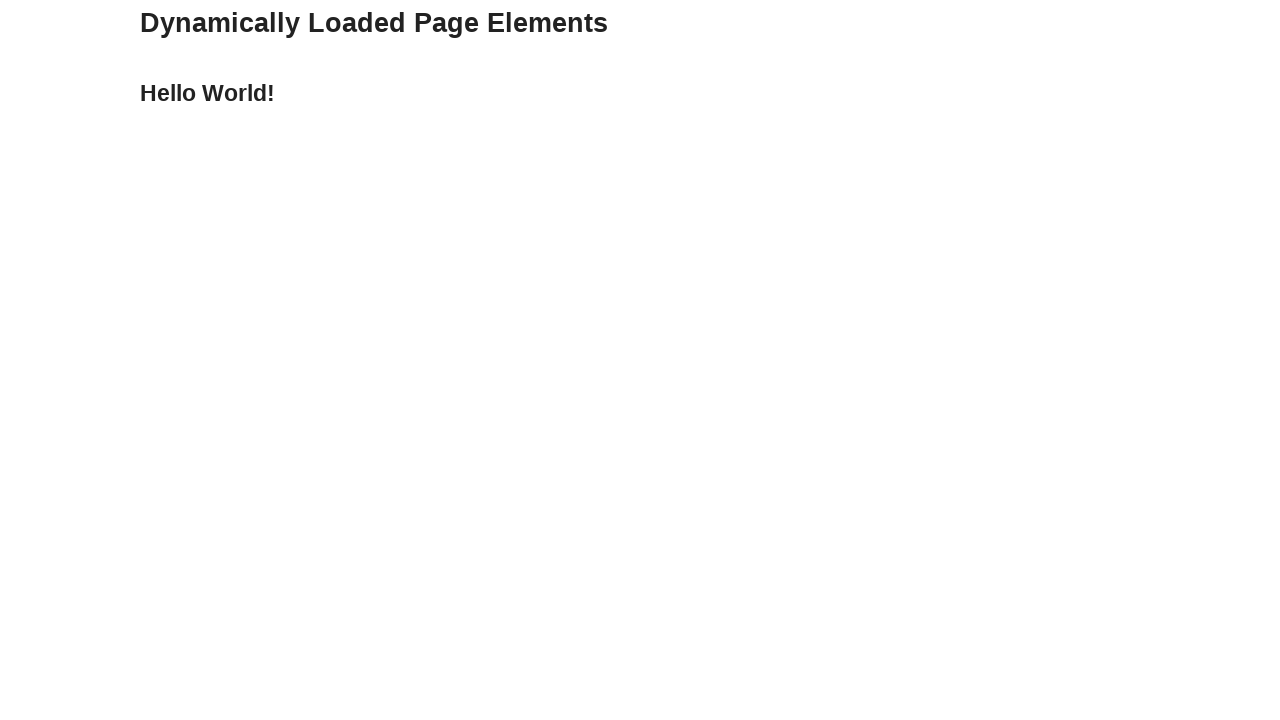